Tests login with a locked out user account, verifying the lockout error message

Starting URL: https://www.saucedemo.com/

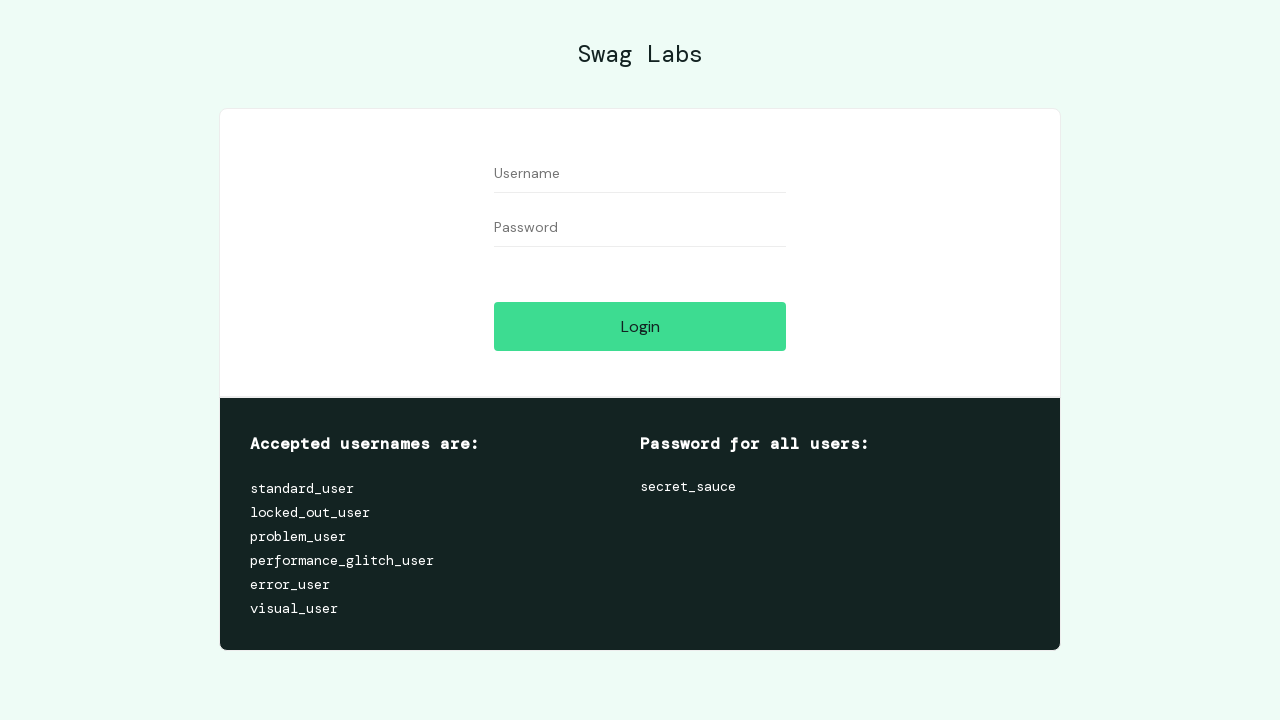

Filled username field with 'locked_out_user' on #user-name
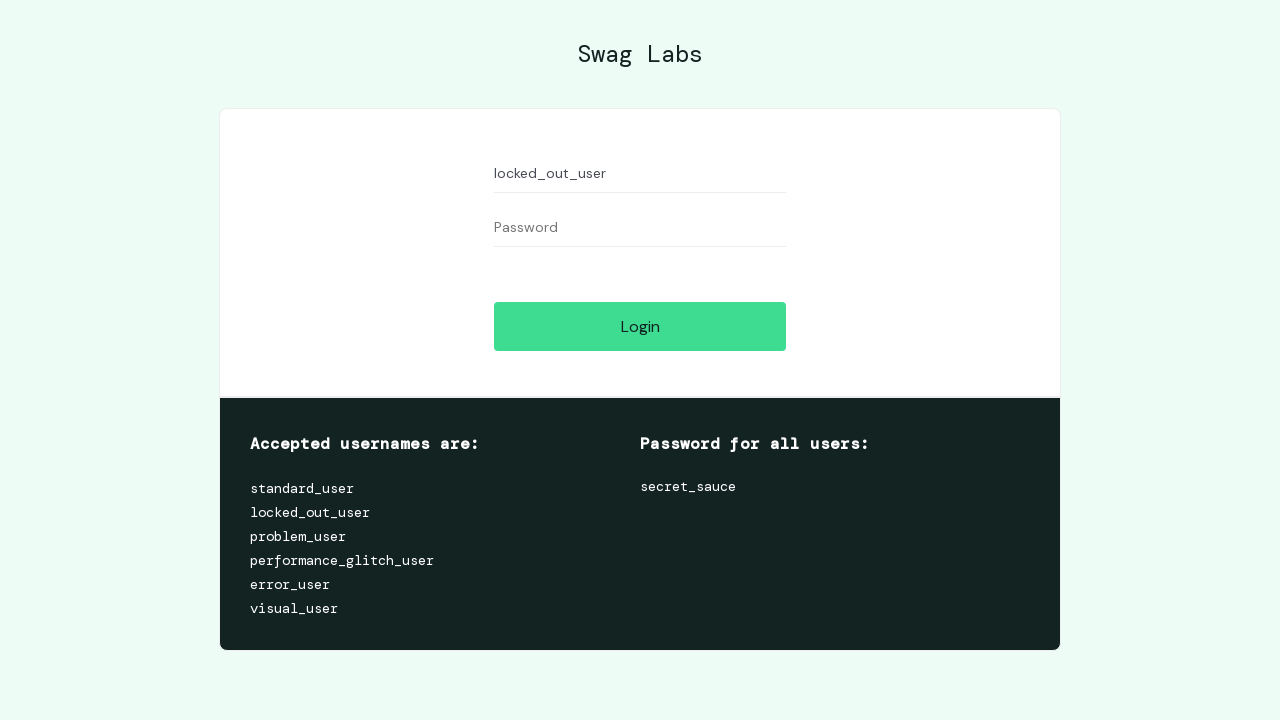

Filled password field with 'secret_sauce' on #password
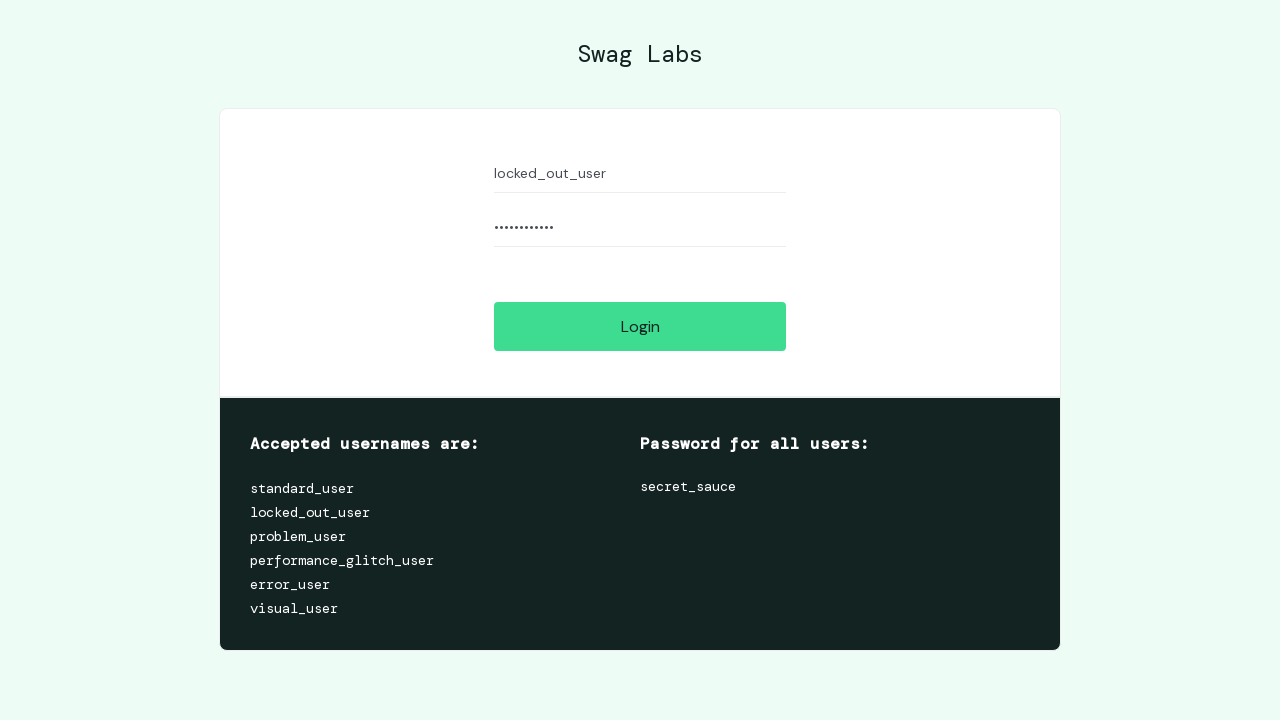

Clicked login button at (640, 326) on #login-button
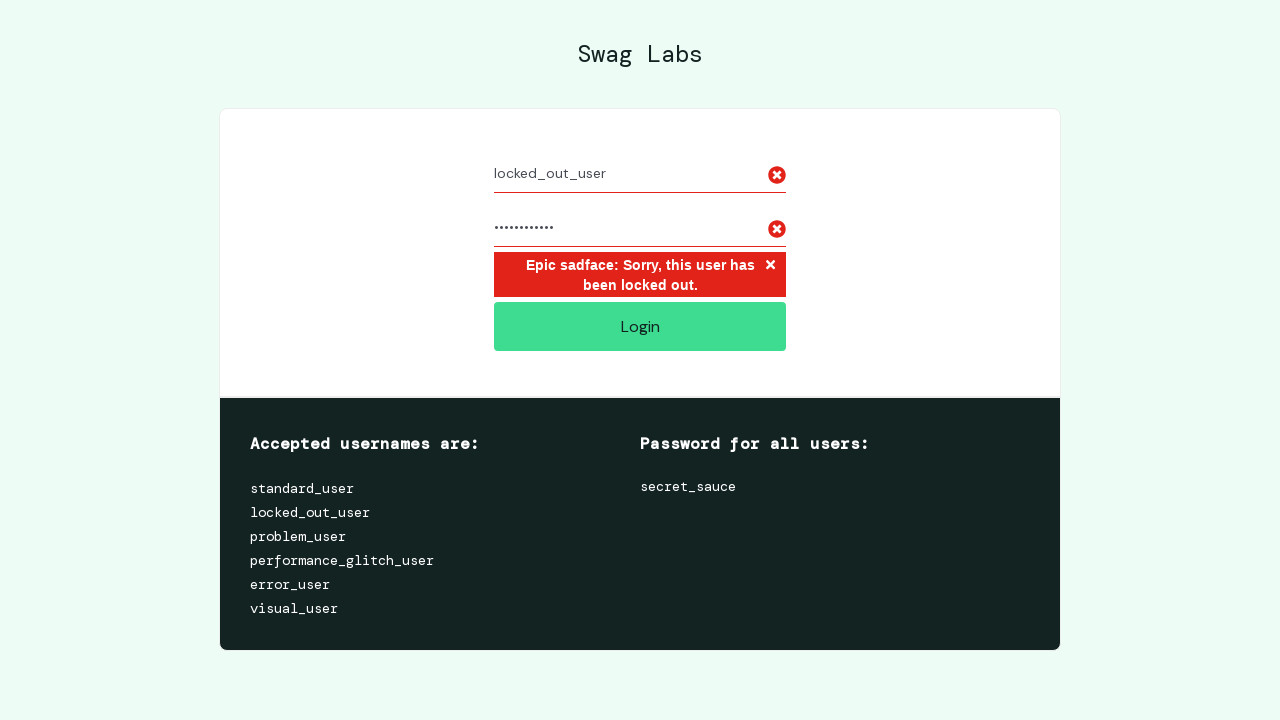

Lockout error message appeared on page
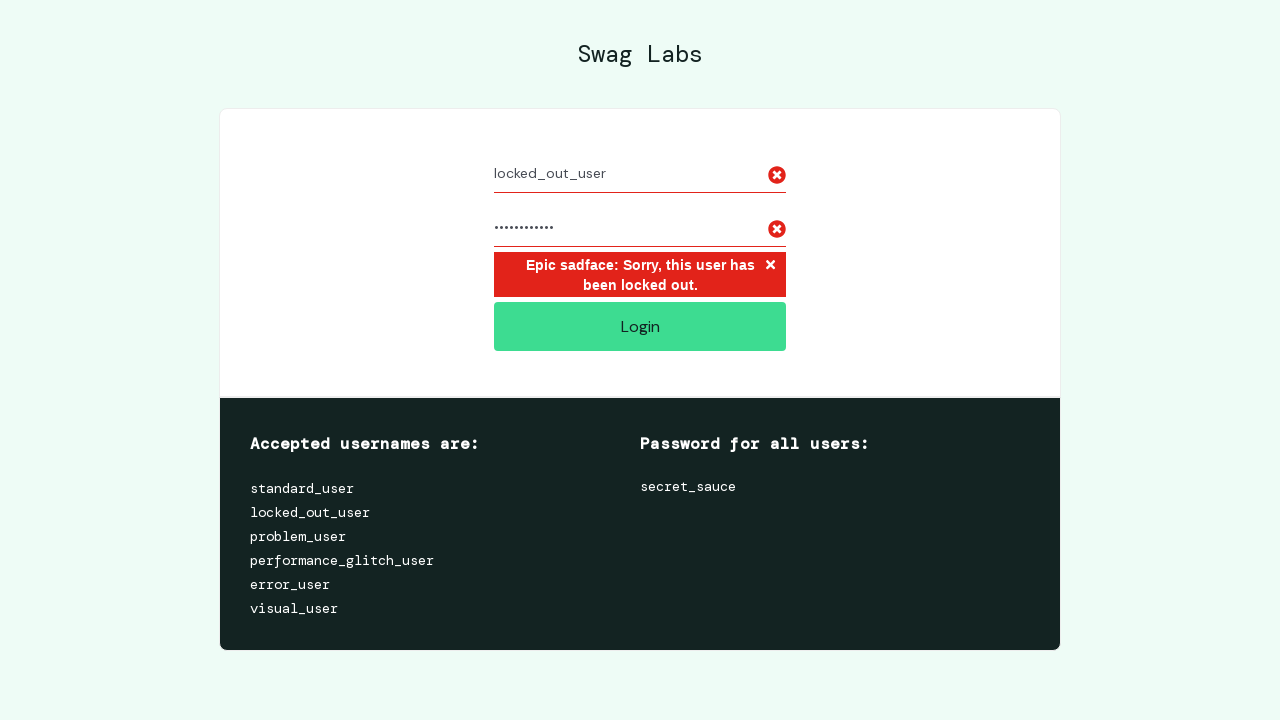

Located error message element
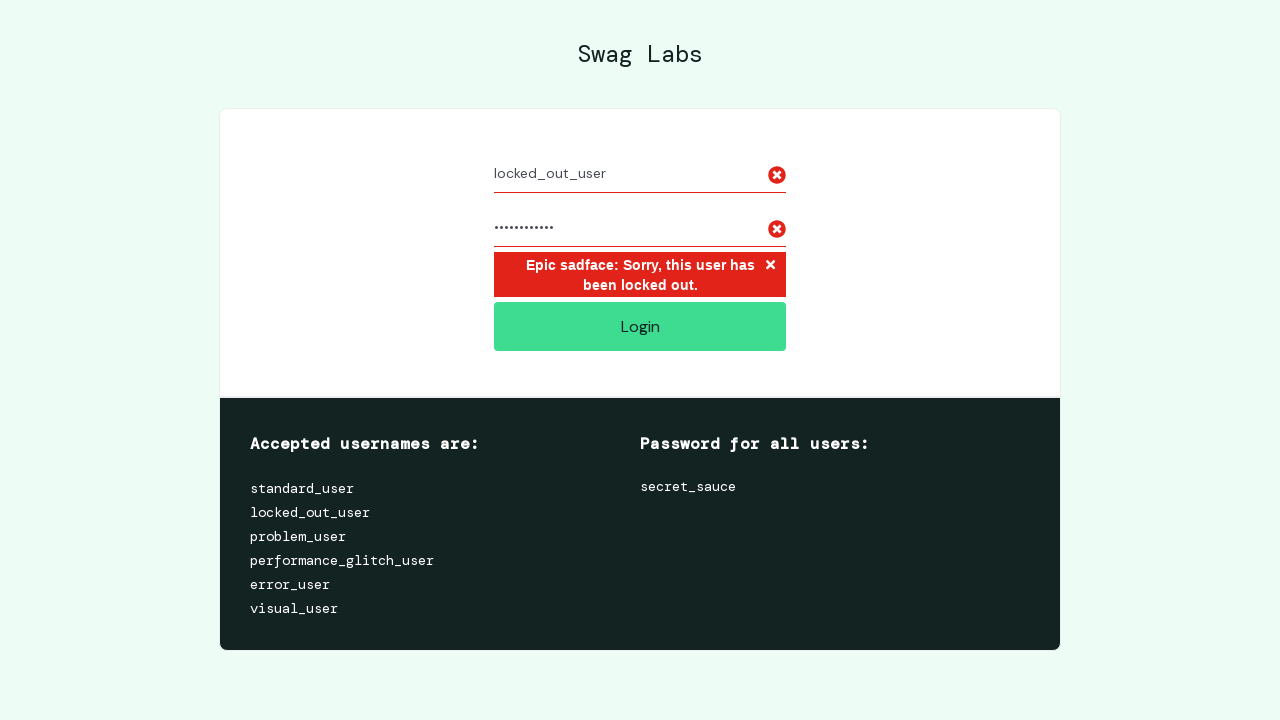

Verified lockout error message text is correct
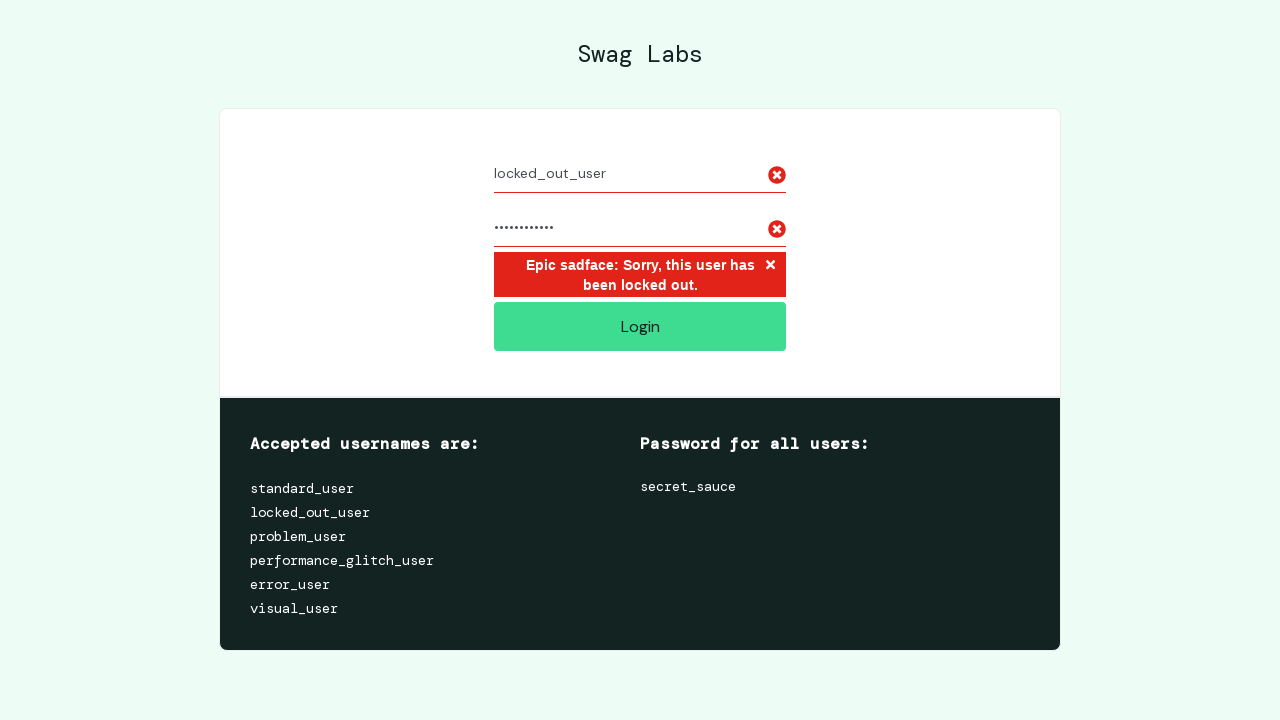

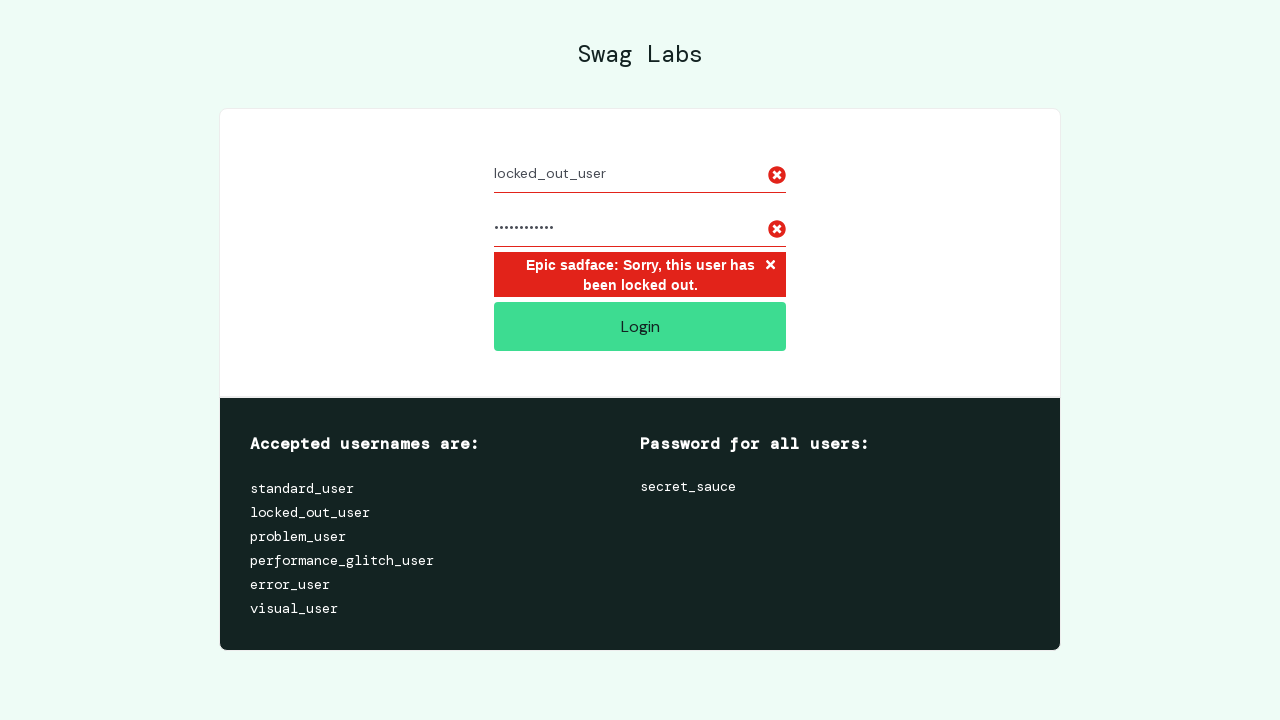